Tests drag and drop functionality on jQuery UI demo page by dragging an element and dropping it onto a target area within an iframe

Starting URL: https://jqueryui.com/droppable/

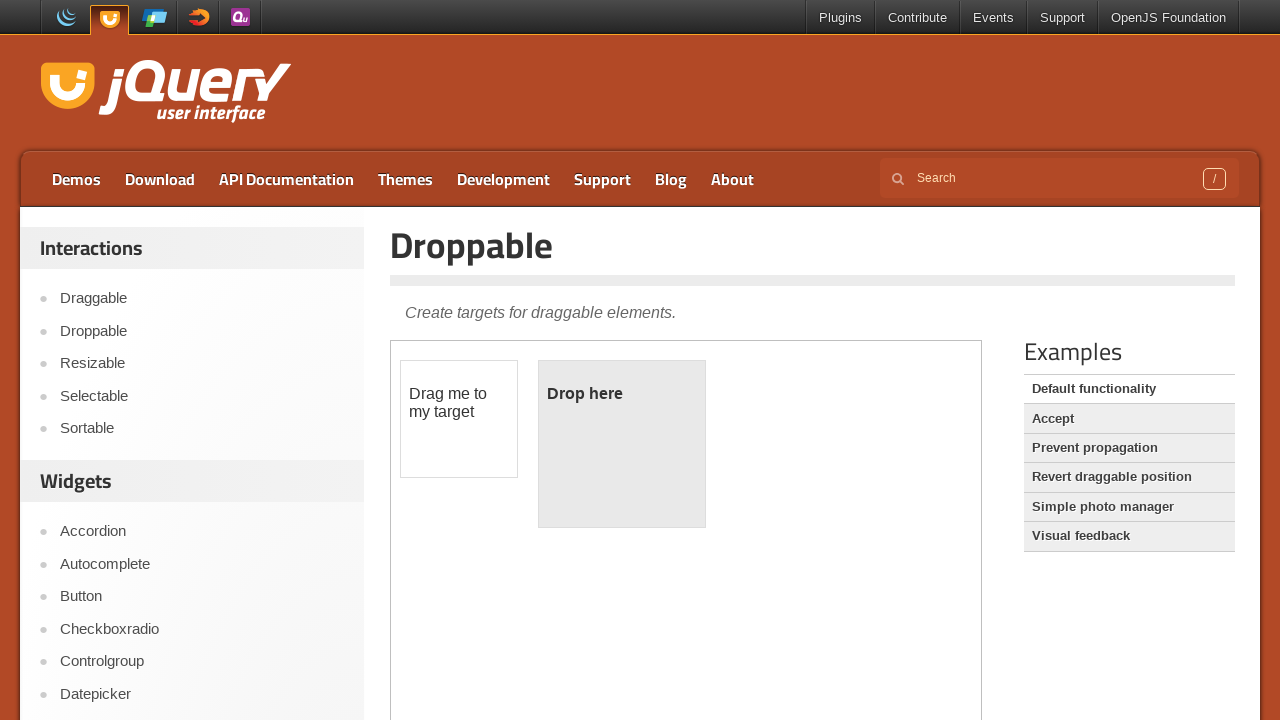

Navigated to jQuery UI droppable demo page
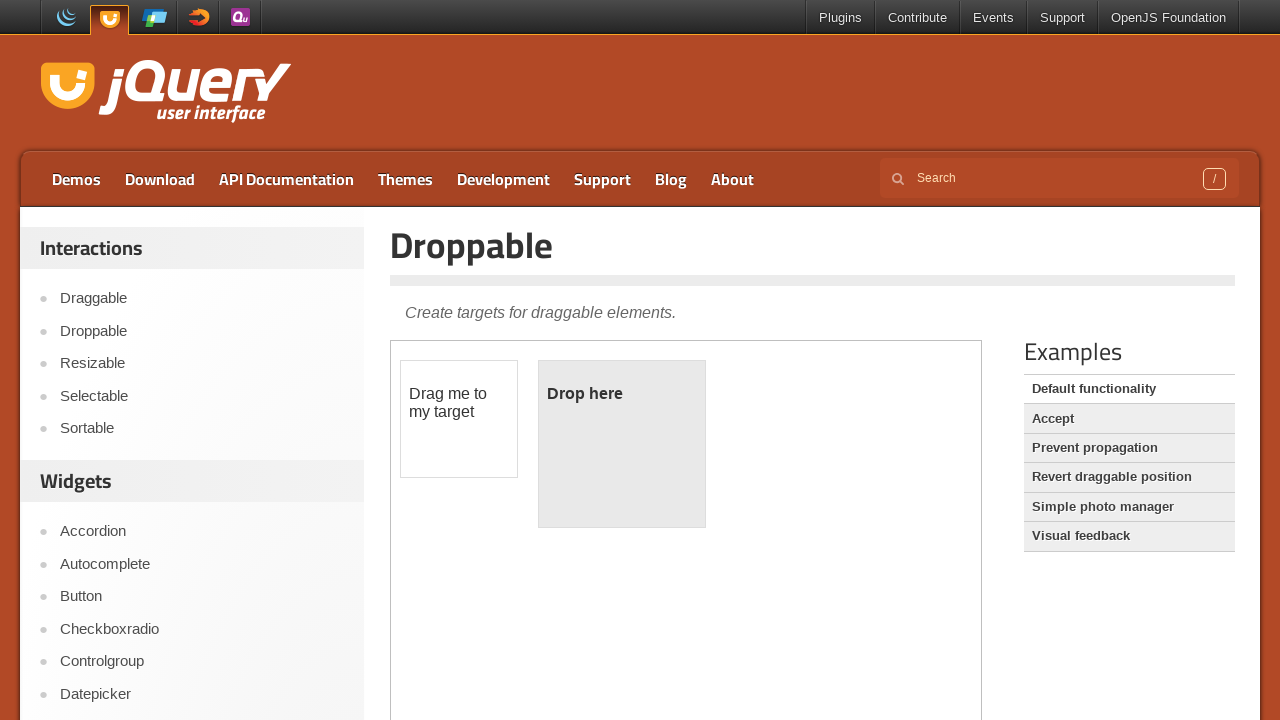

Located and switched to demo iframe
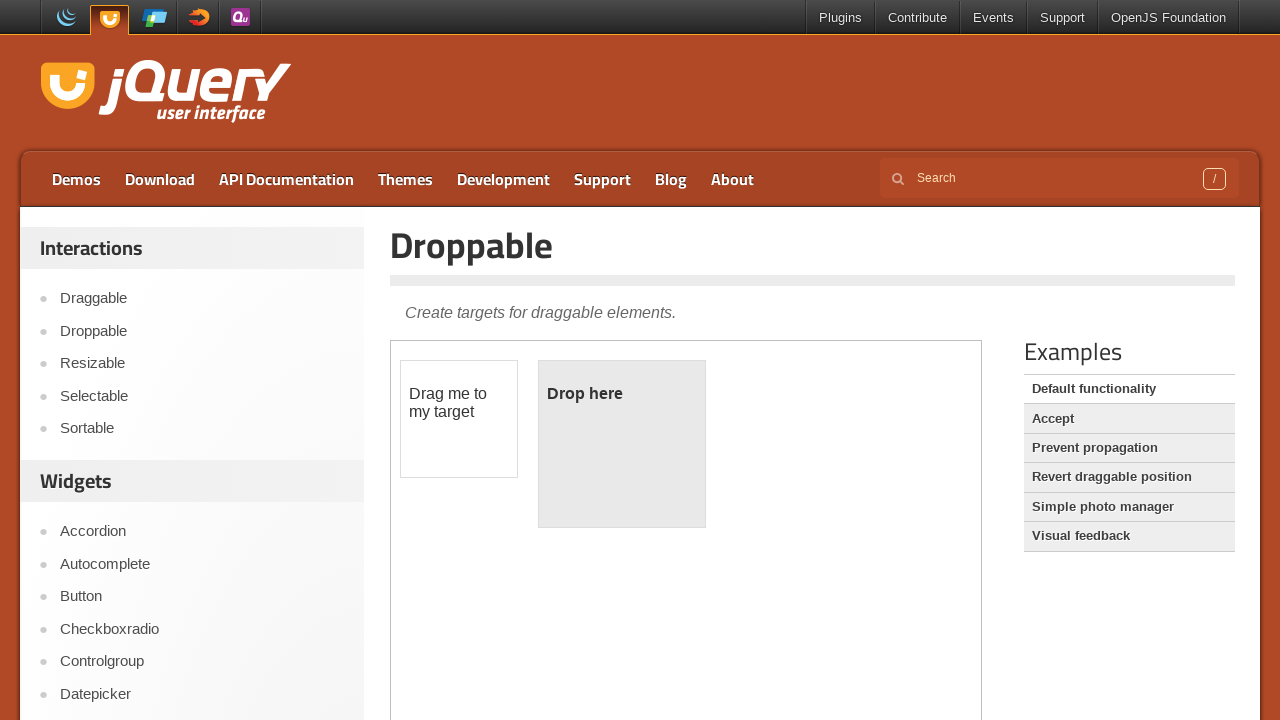

Located draggable element within iframe
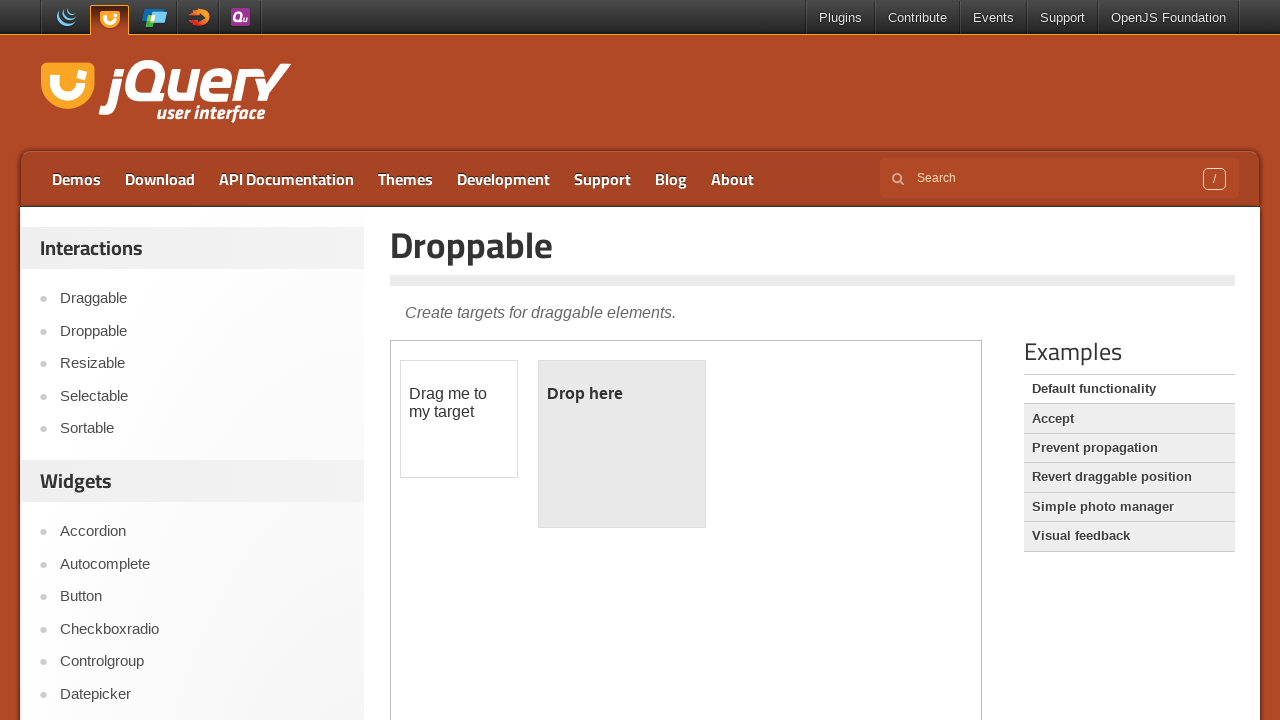

Located droppable target element within iframe
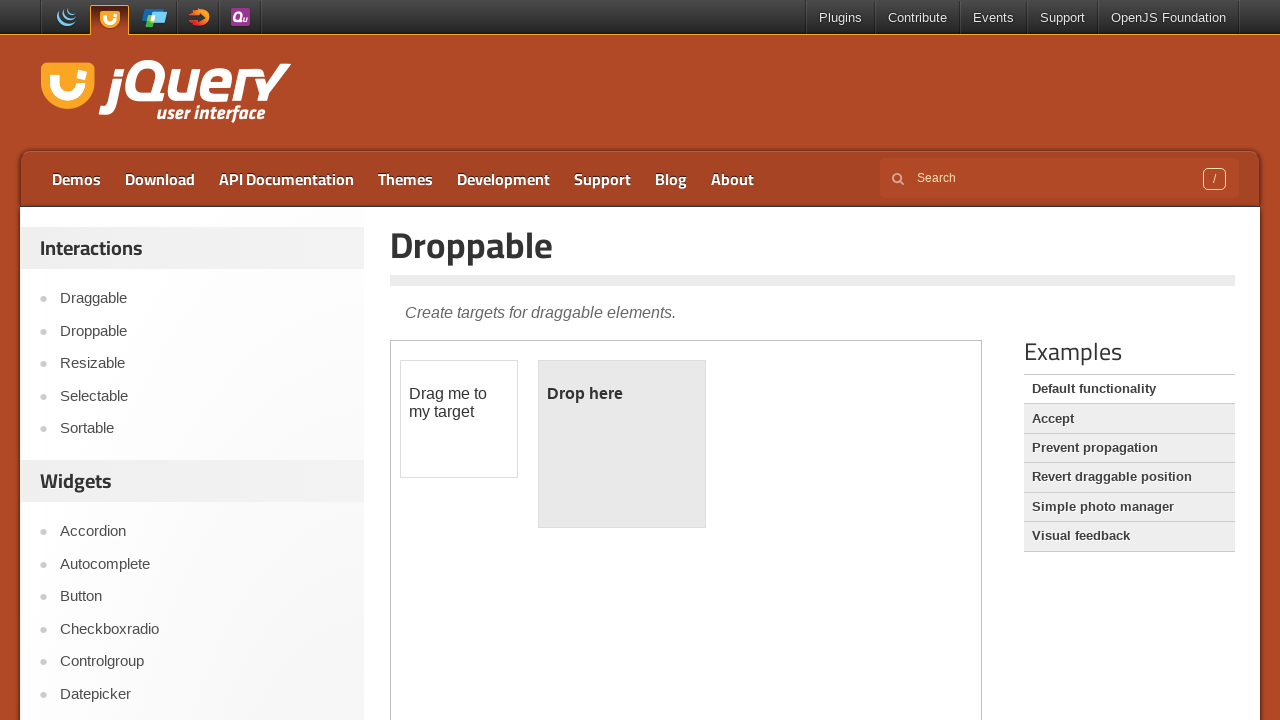

Dragged element onto droppable target at (622, 444)
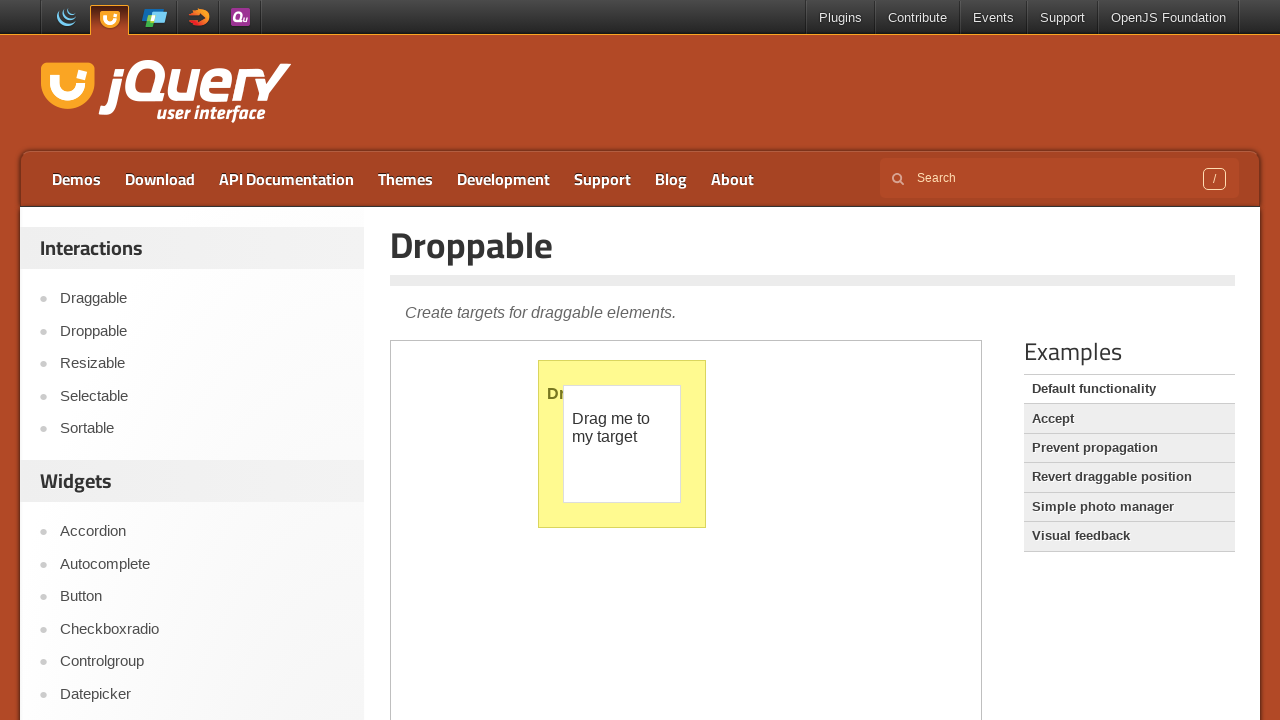

Waited for drag and drop animation to complete
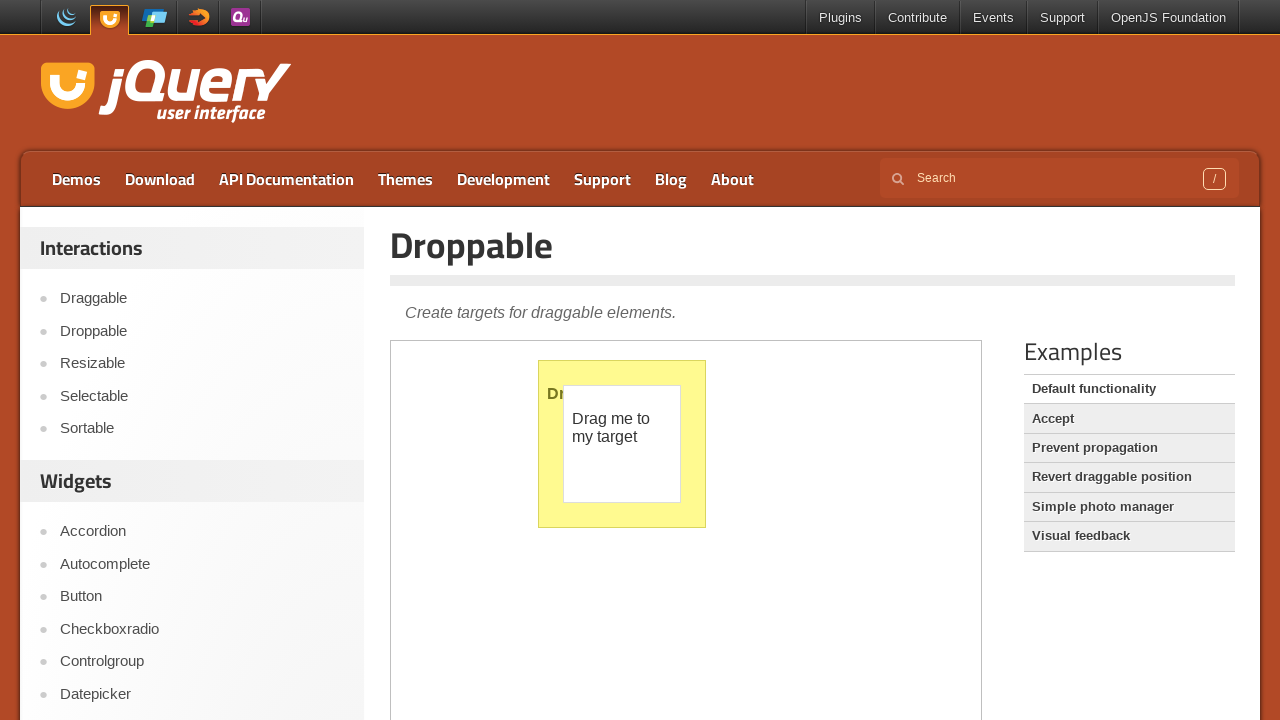

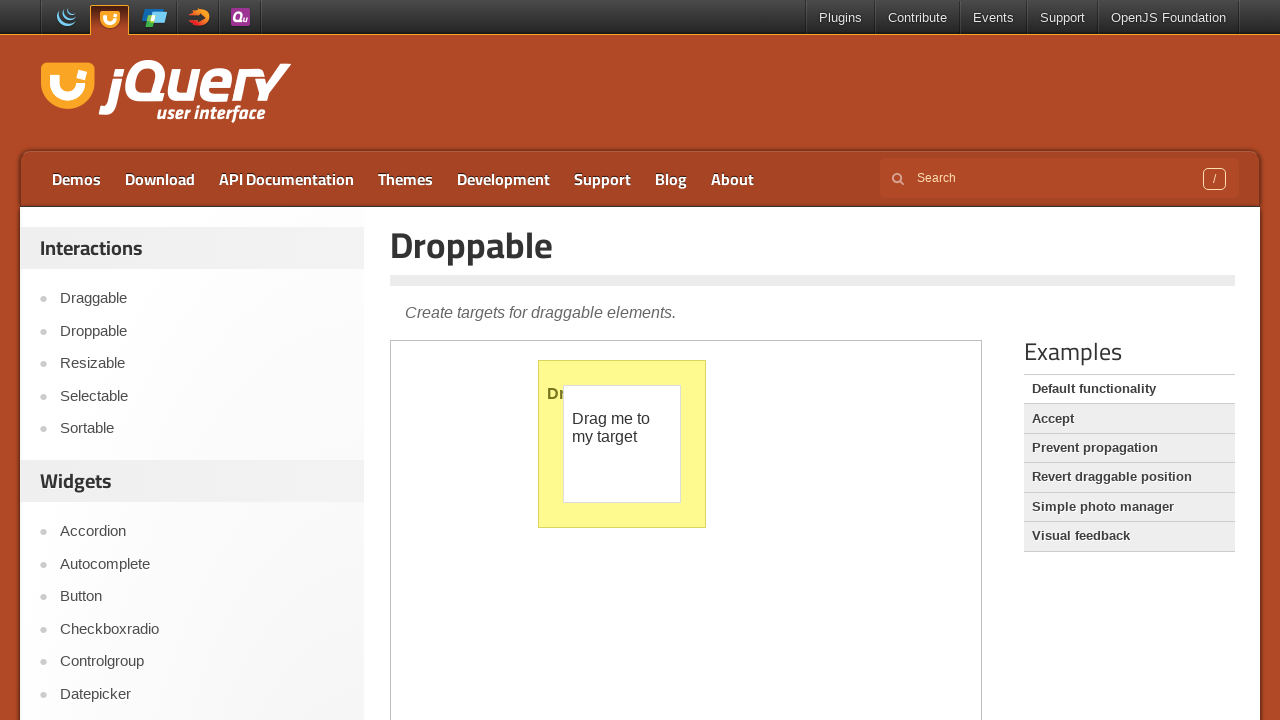